Tests that the submit button is enabled and can be clicked without filling any fields to validate form behavior with empty inputs.

Starting URL: https://demoqa.com/text-box

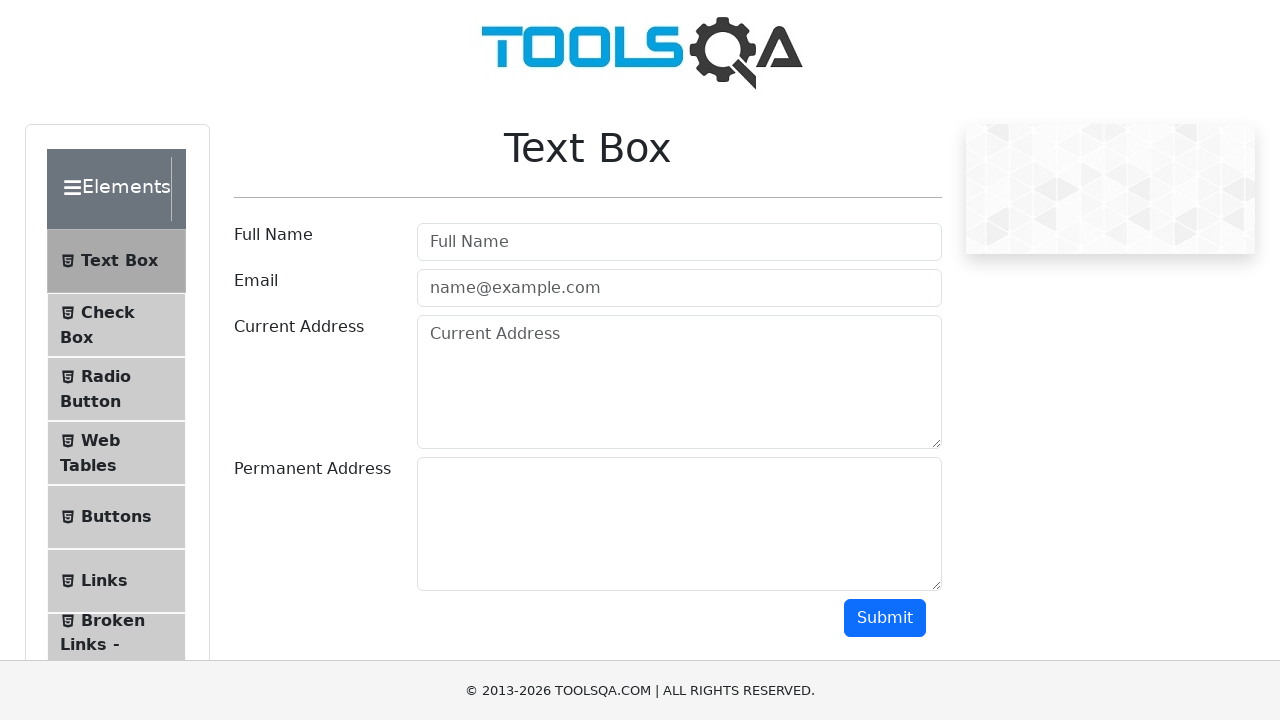

Navigated to https://demoqa.com/text-box
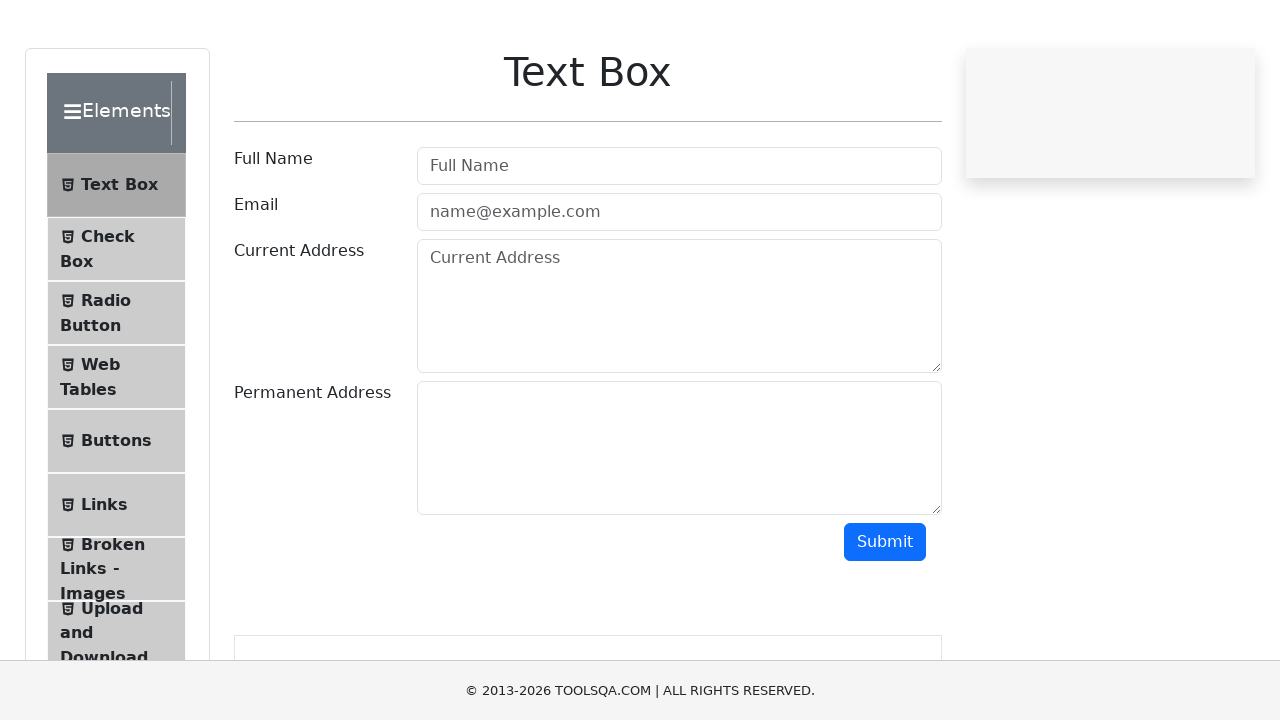

Clicked submit button without filling any fields to validate form behavior at (885, 618) on #submit
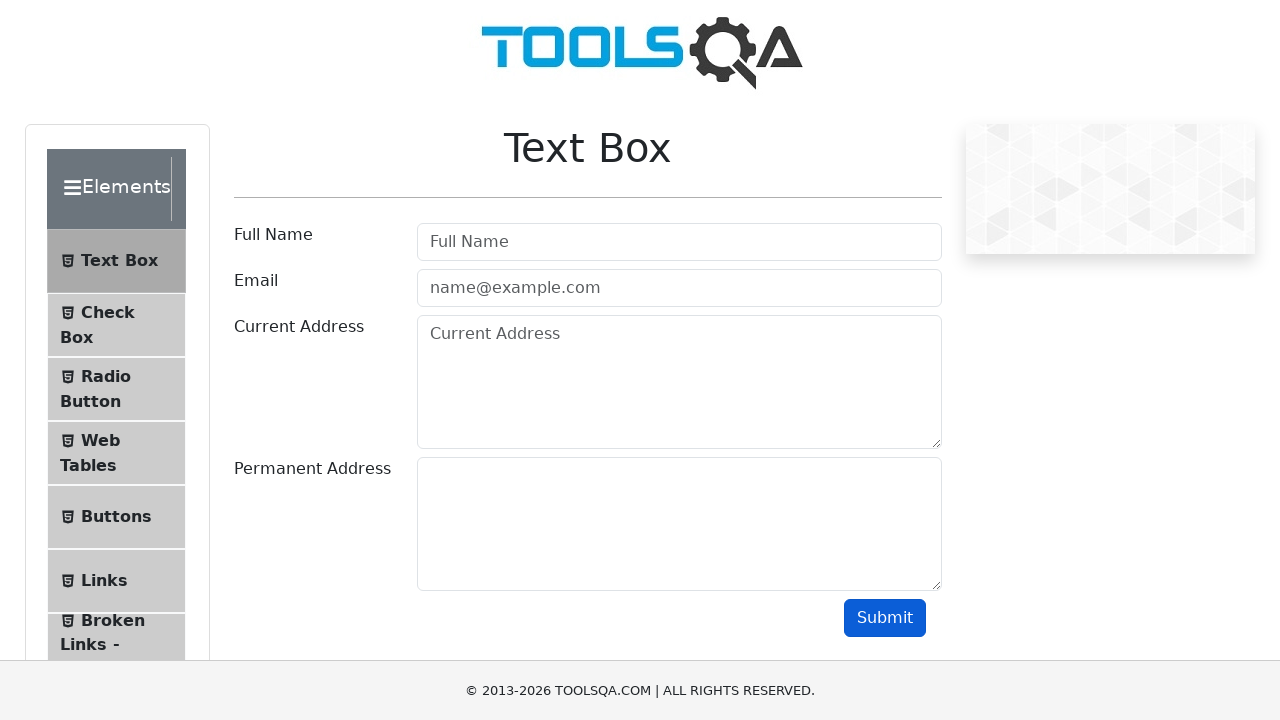

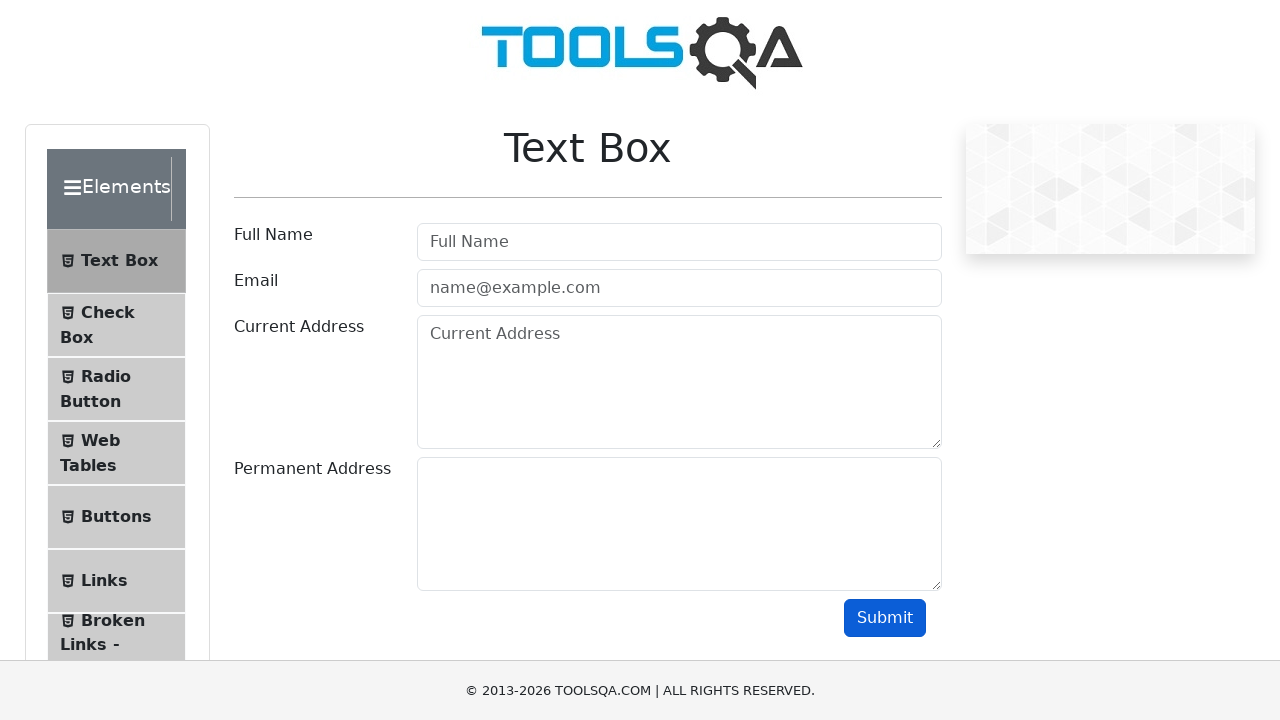